Tests JavaScript prompt alert functionality by navigating to the Alerts section, clicking the prompt button, entering a name into the prompt dialog, and accepting it.

Starting URL: https://demoqa.com/

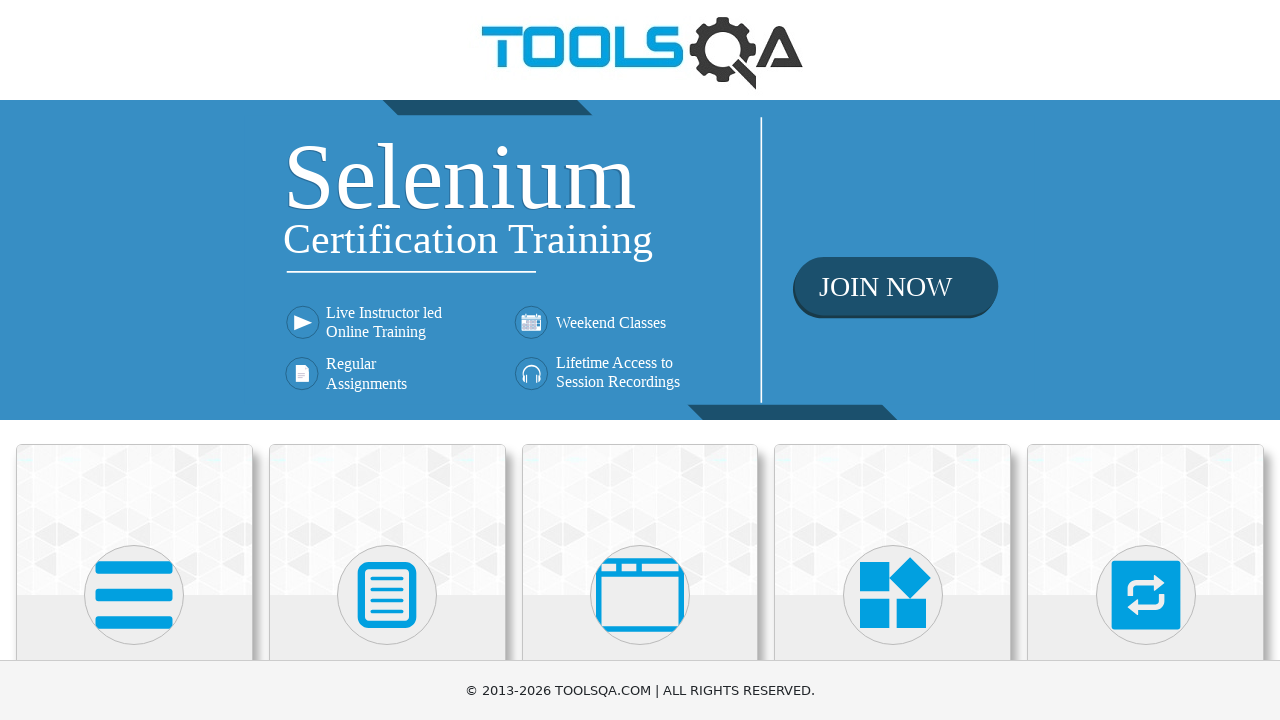

Scrolled to 'Alerts, Frame & Windows' section
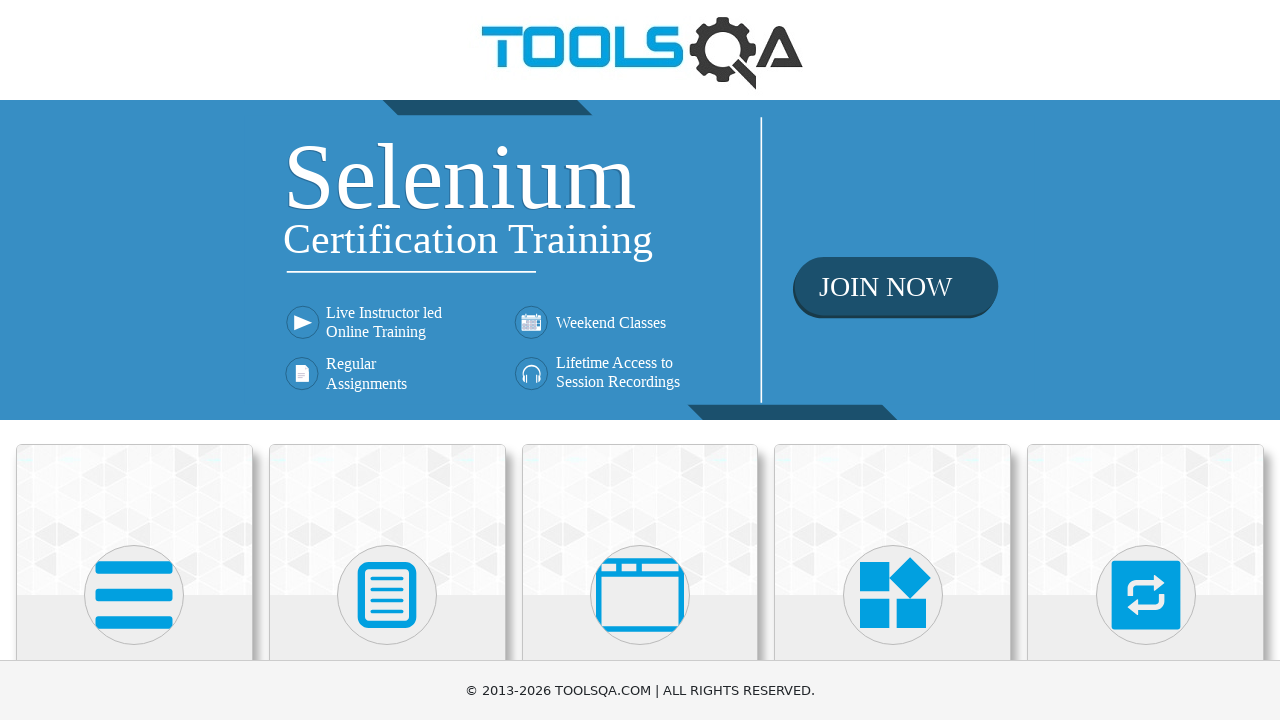

Clicked on 'Alerts, Frame & Windows' section at (640, 360) on xpath=//h5[contains(text(),'Alerts, Frame & Windows')]
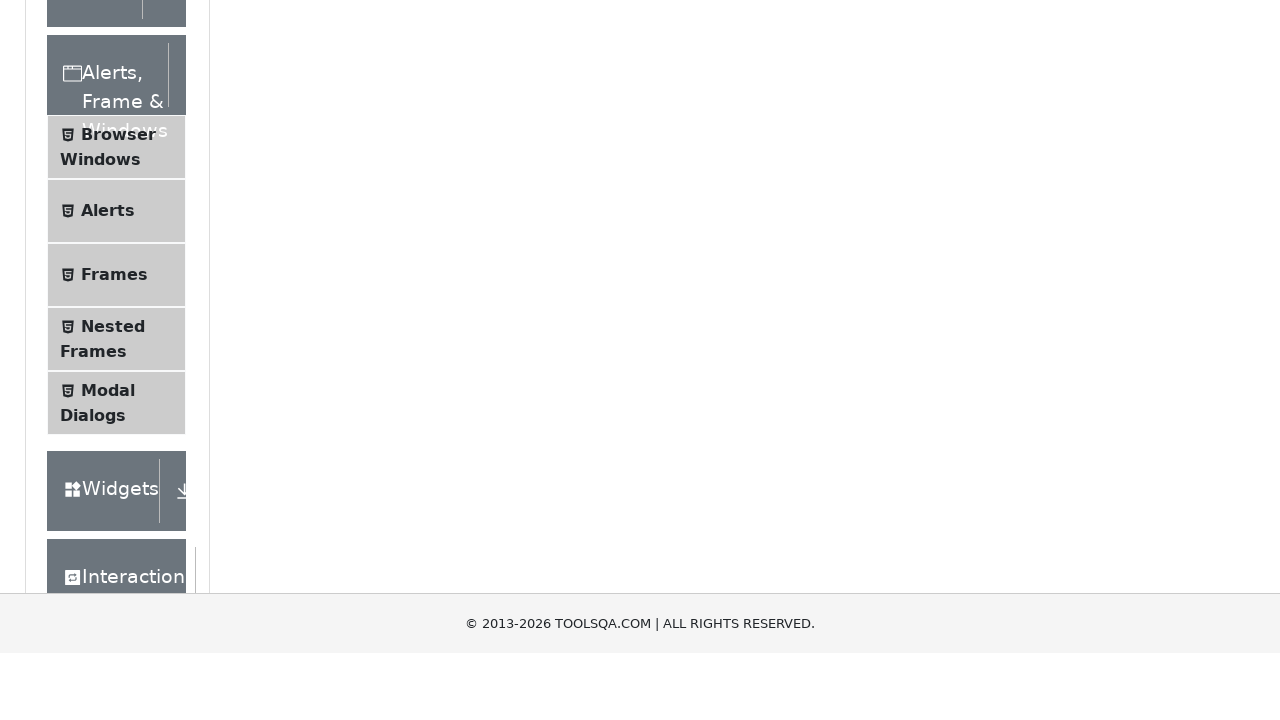

Scrolled to 'Alerts' menu item
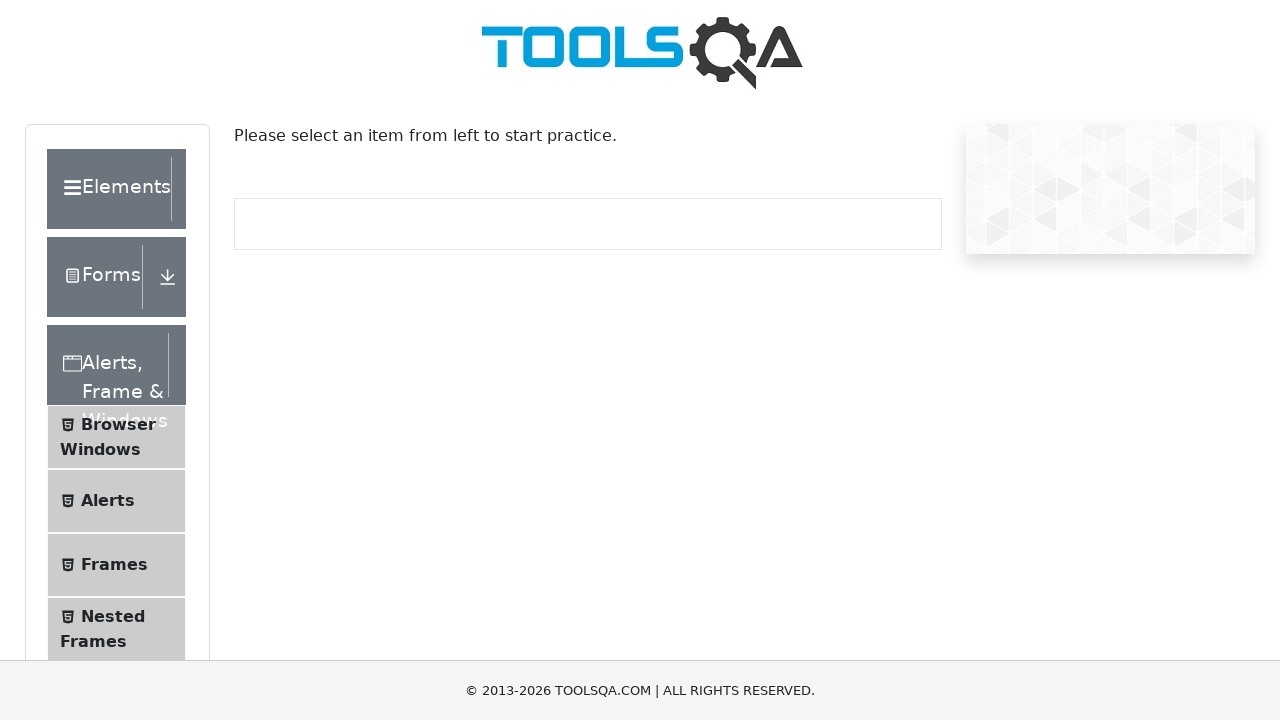

Clicked on 'Alerts' menu item at (108, 501) on xpath=//span[contains(text(),'Alerts')]
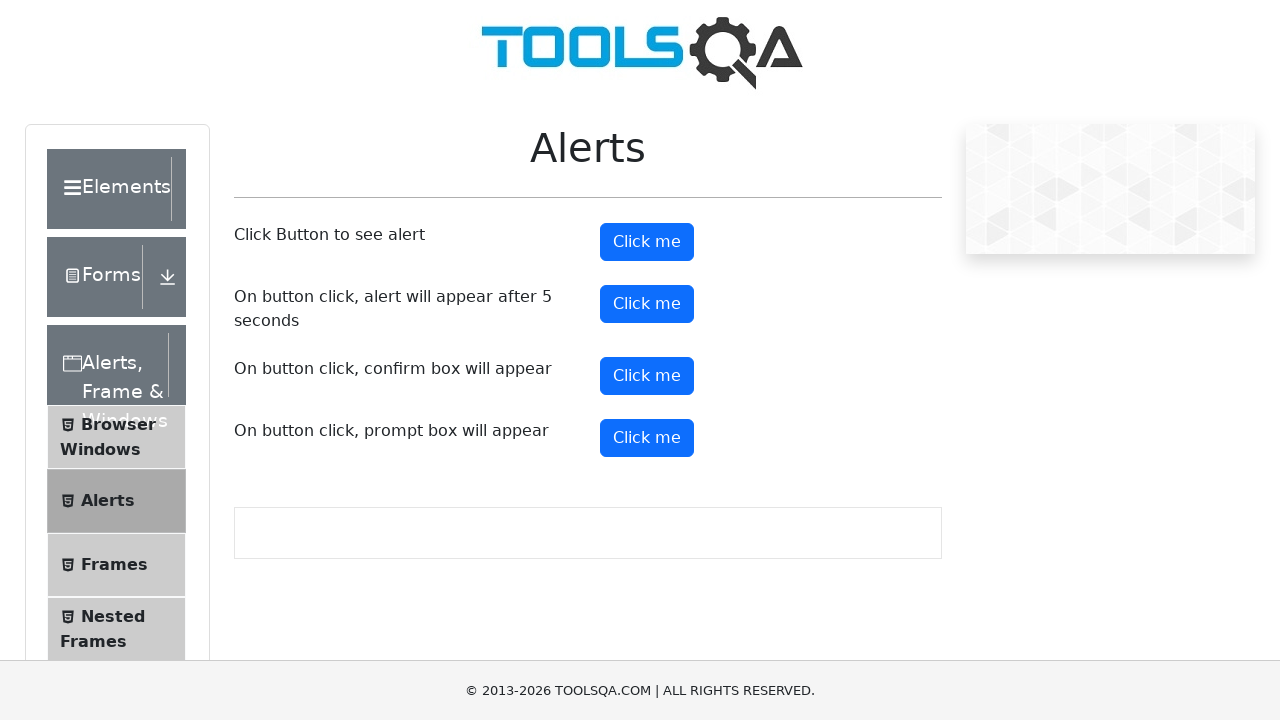

Set up dialog handler to accept prompt with 'Rakesh'
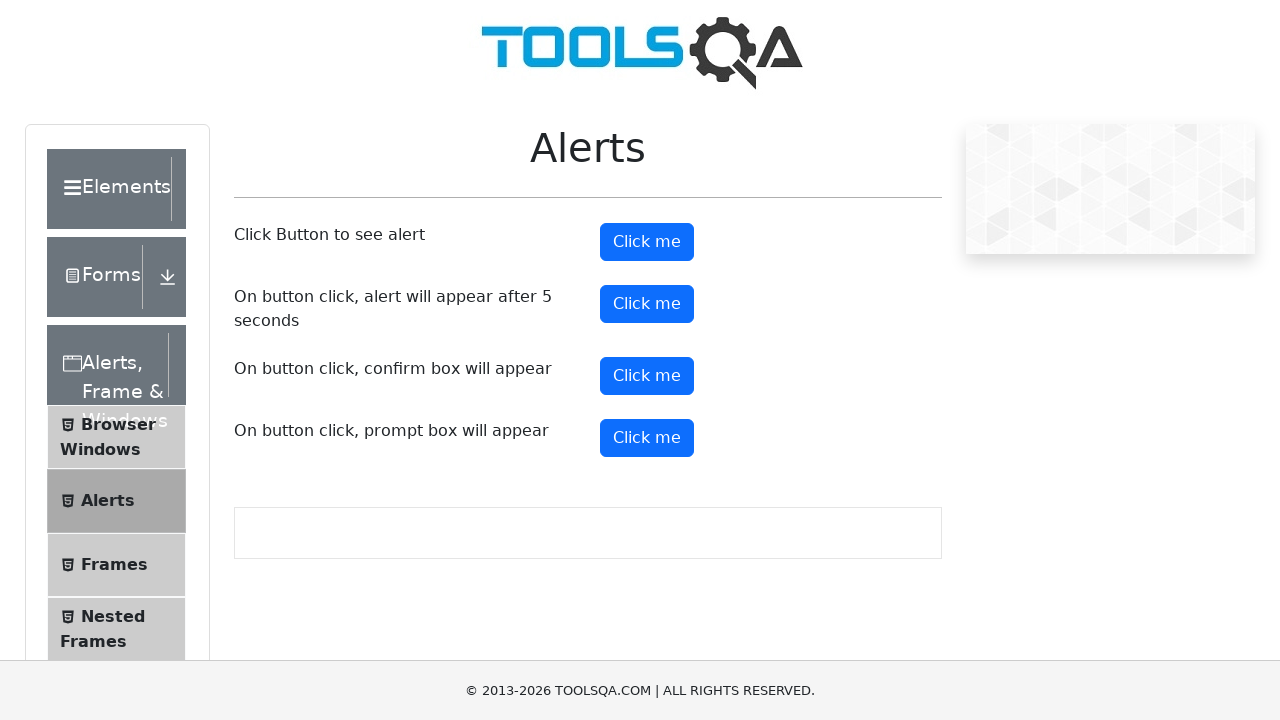

Scrolled to prompt button
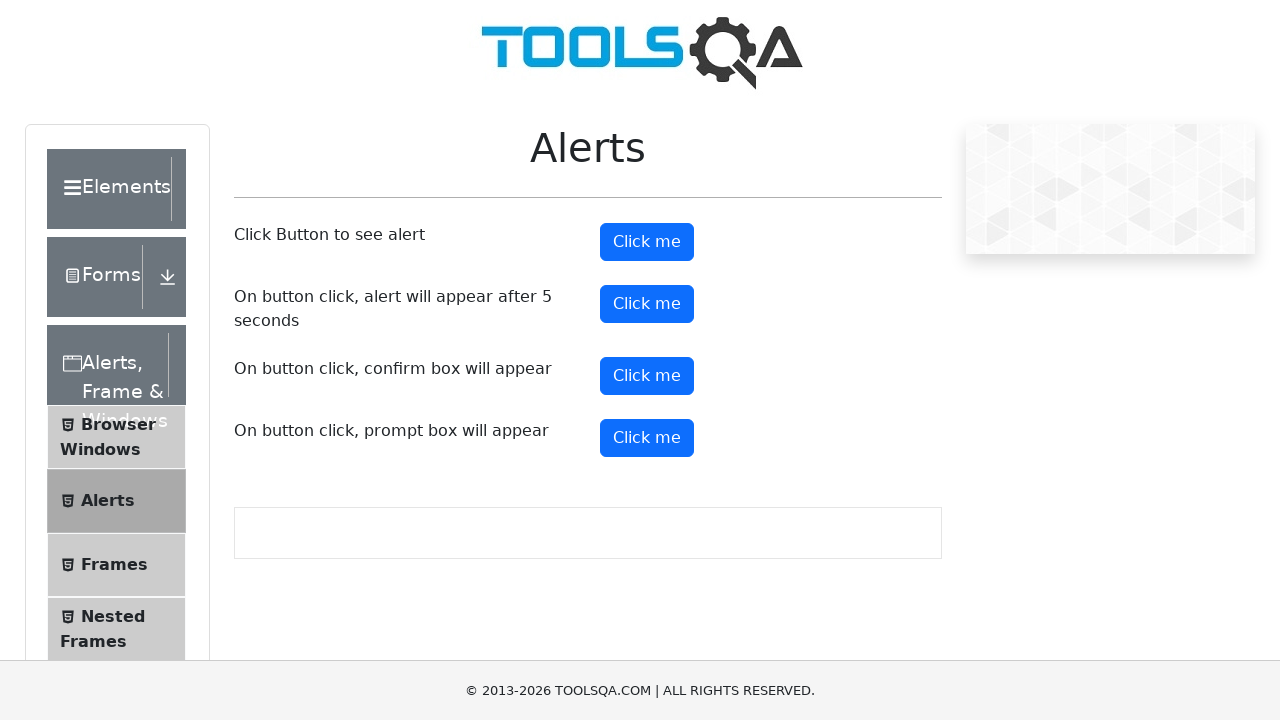

Clicked prompt button to trigger JavaScript prompt dialog at (647, 438) on #promtButton
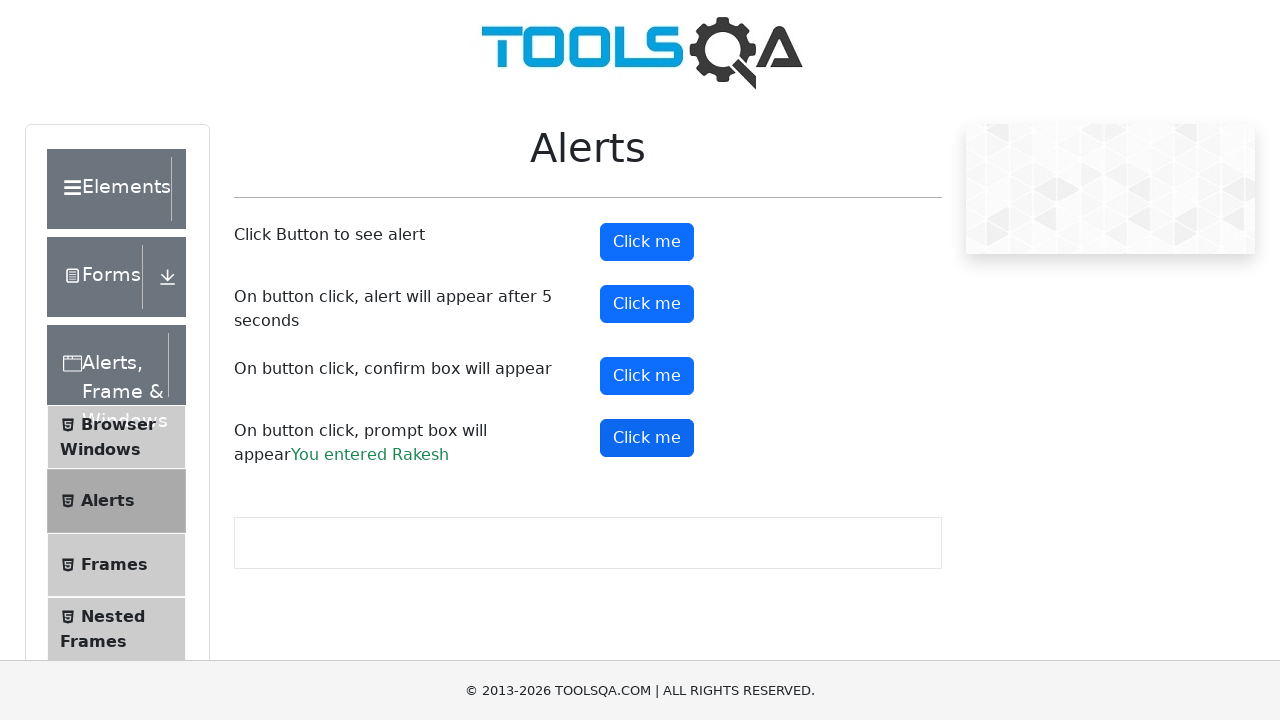

Prompt result appeared, confirming 'Rakesh' was accepted in the dialog
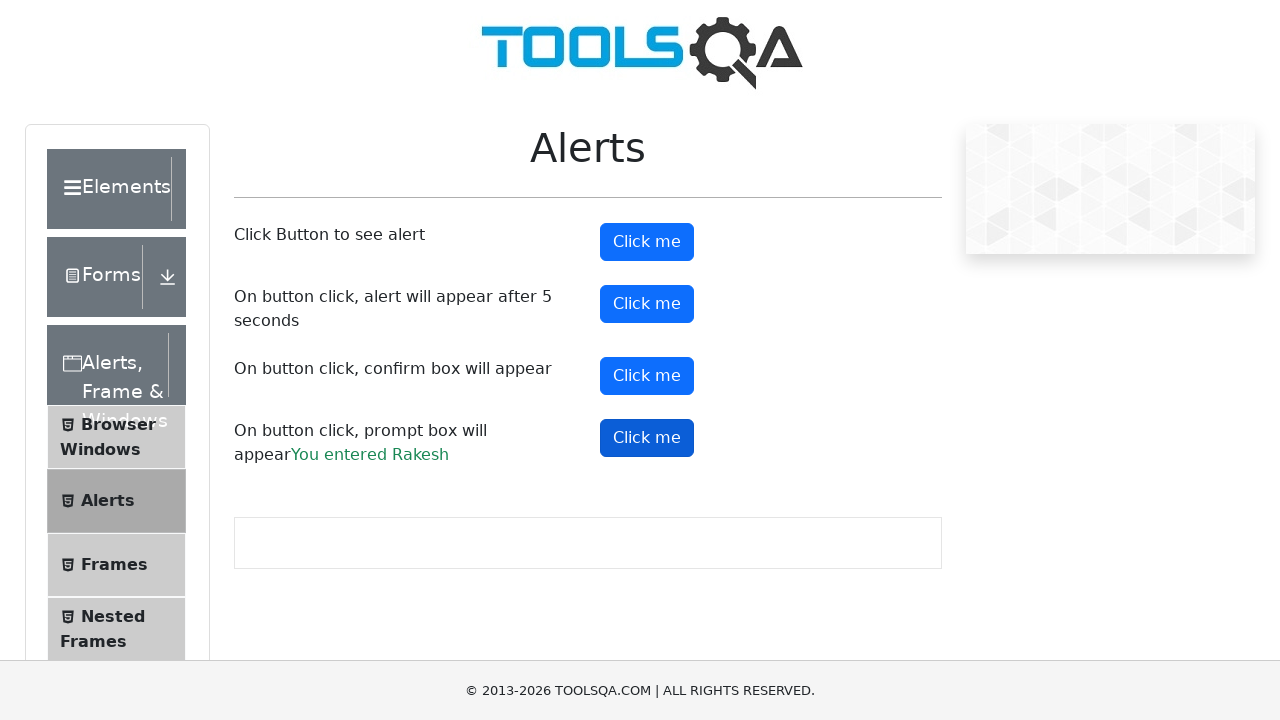

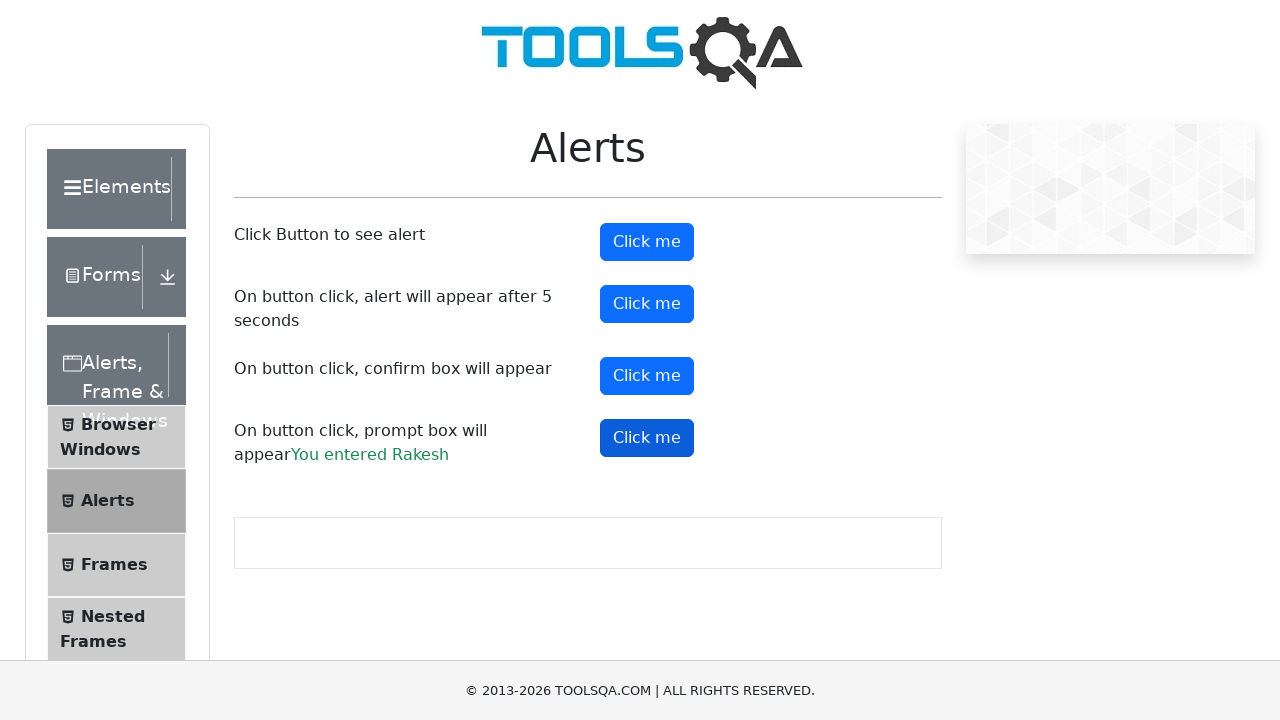